Tests dismissing a JavaScript confirm dialog by clicking a button and rejecting the popup

Starting URL: https://www.tutorialspoint.com/selenium/practice/alerts.php

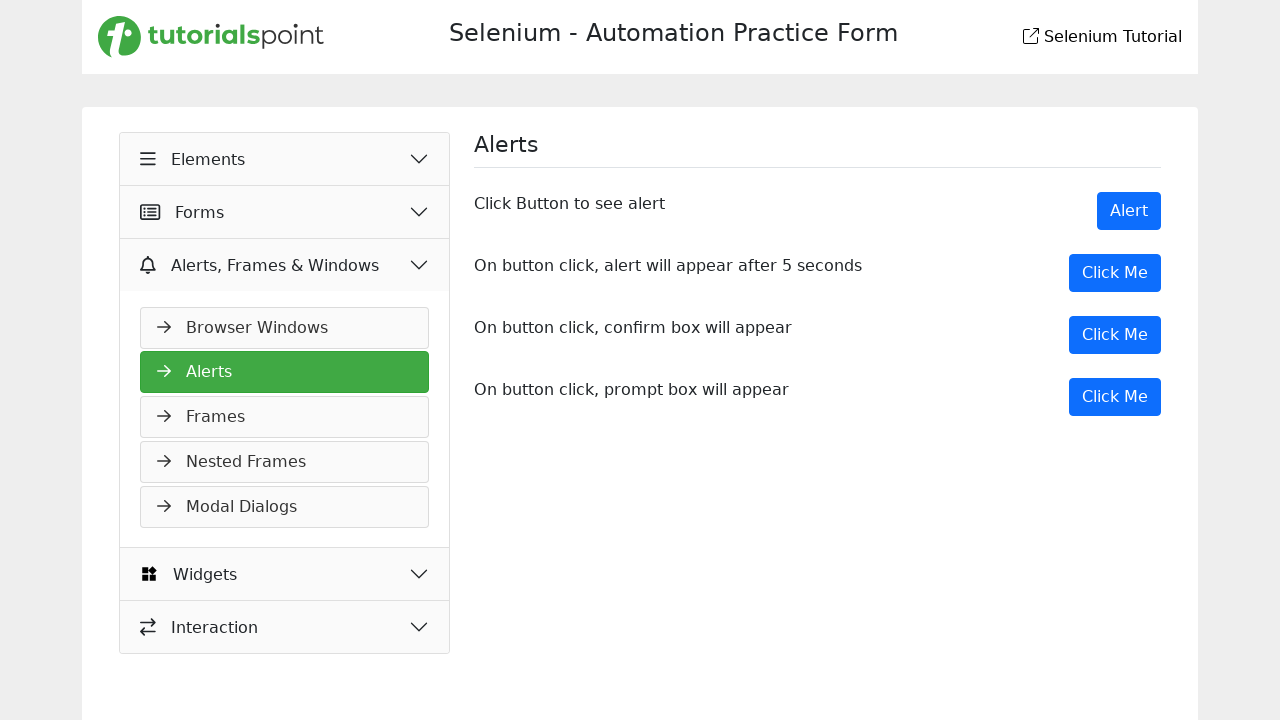

Set up dialog handler to dismiss alerts
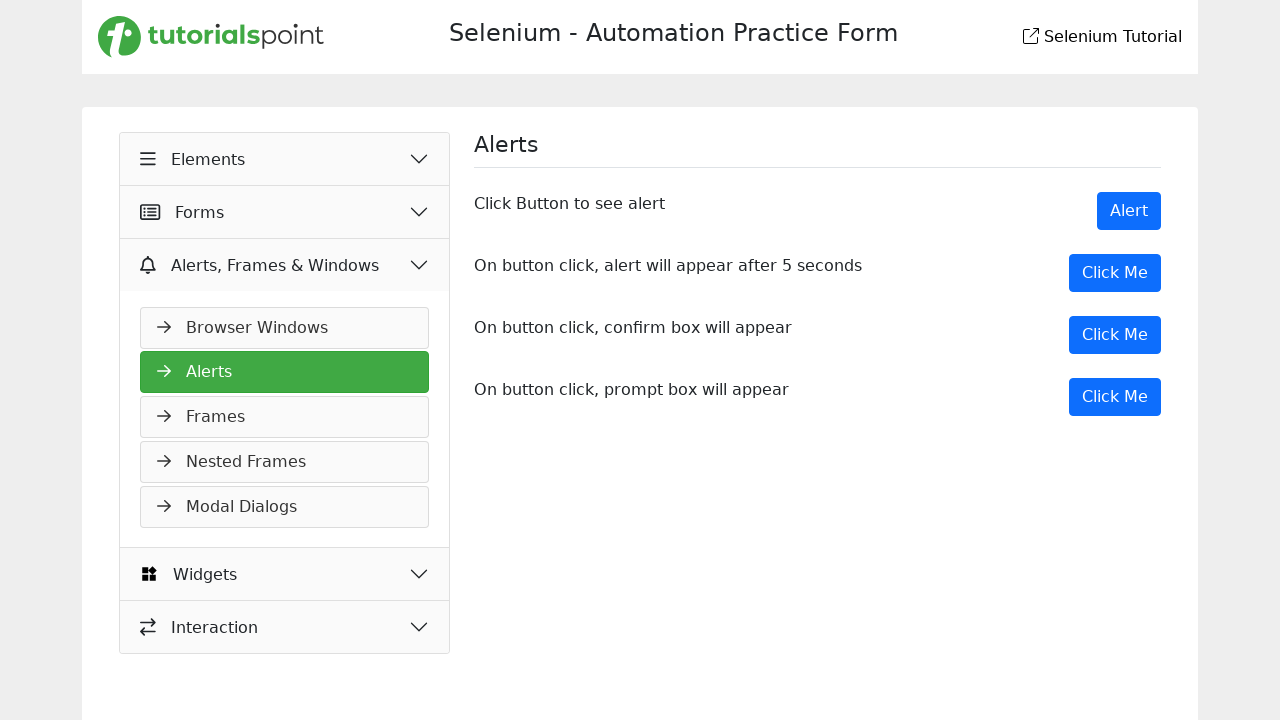

Clicked button to trigger confirm dialog at (1115, 335) on xpath=//button[@onclick='myDesk()']
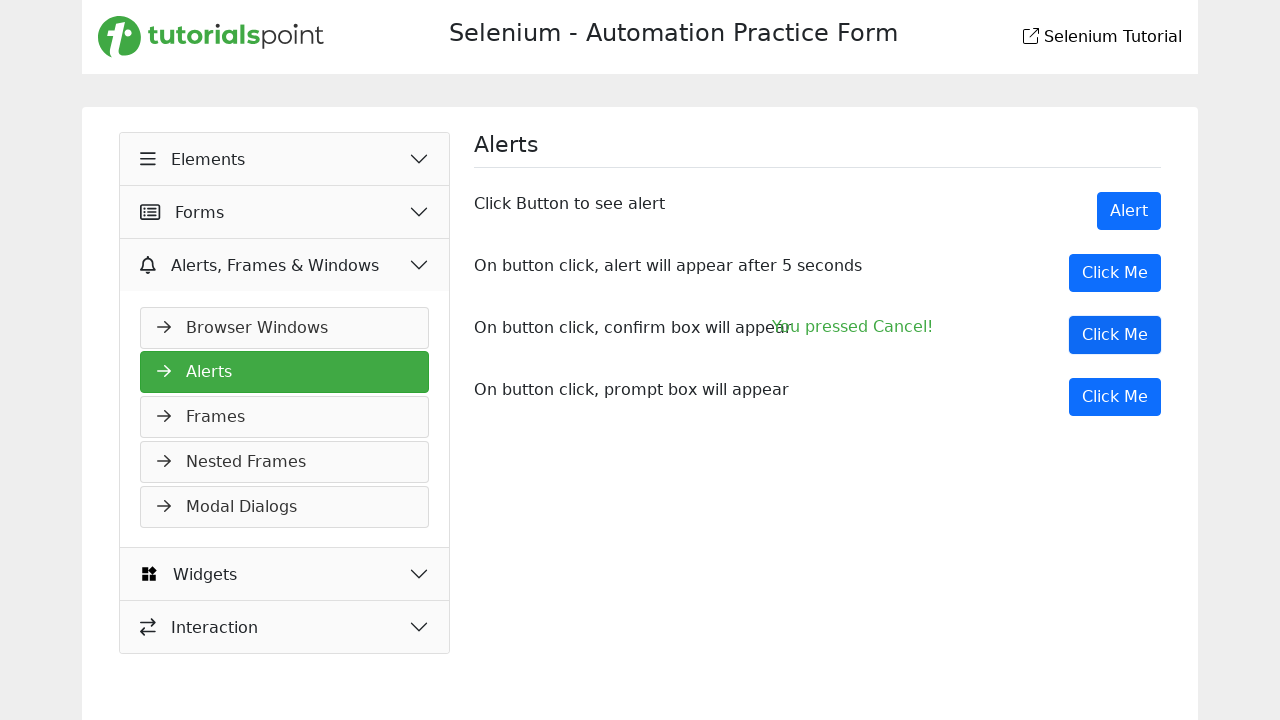

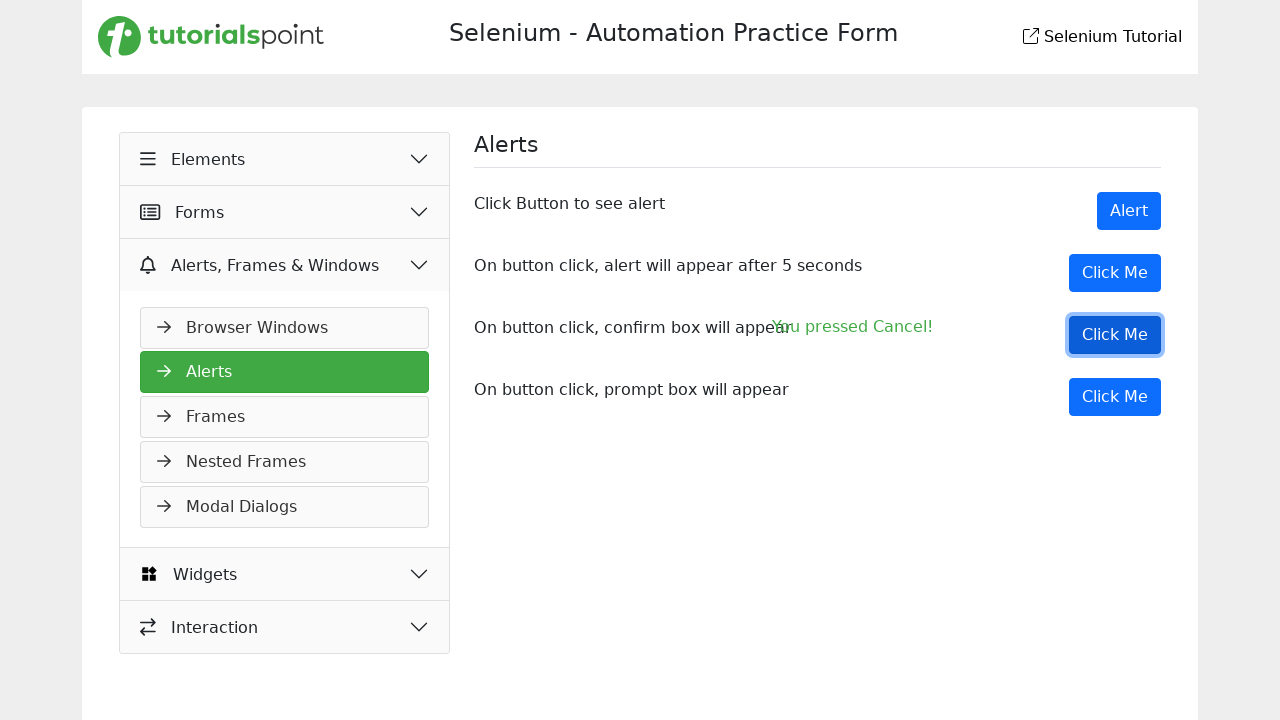